Tests a Selenium practice form by filling out personal information fields including name, gender, experience, date, profession, tools, continent selection, and submitting the form.

Starting URL: https://www.techlistic.com/p/selenium-practice-form.html

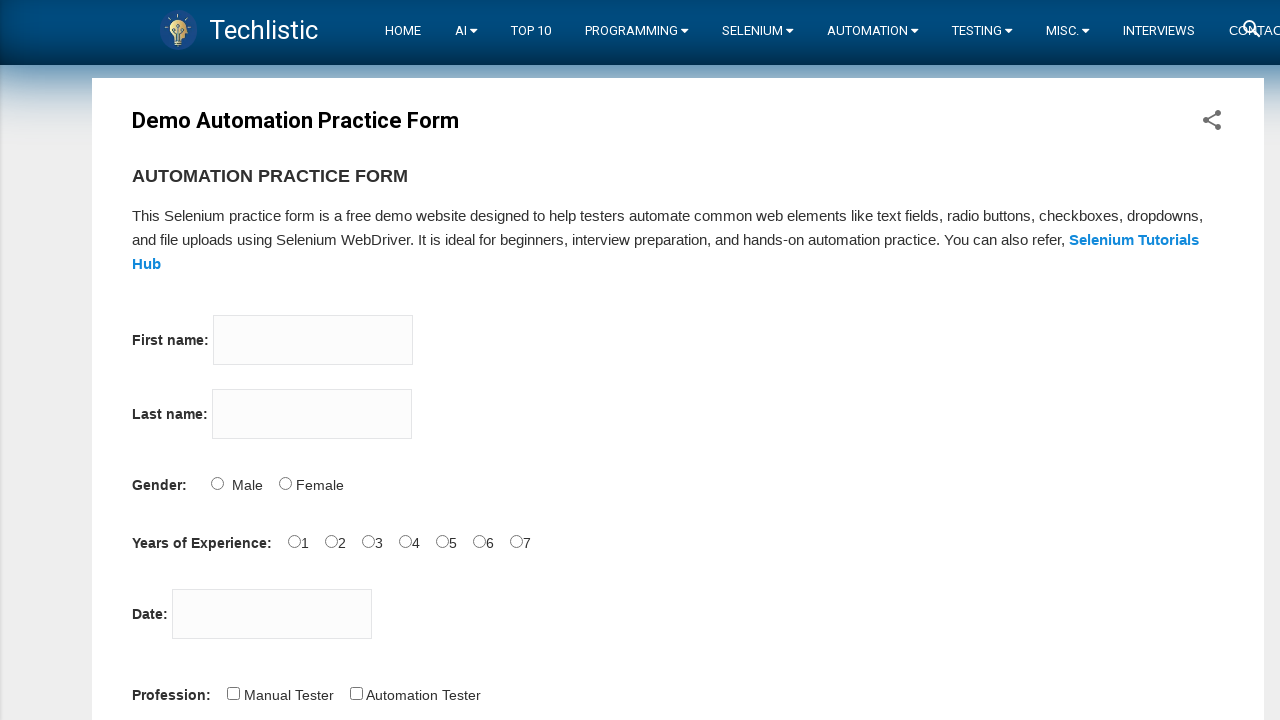

Filled firstname field with 'Ayse' on input[name='firstname']
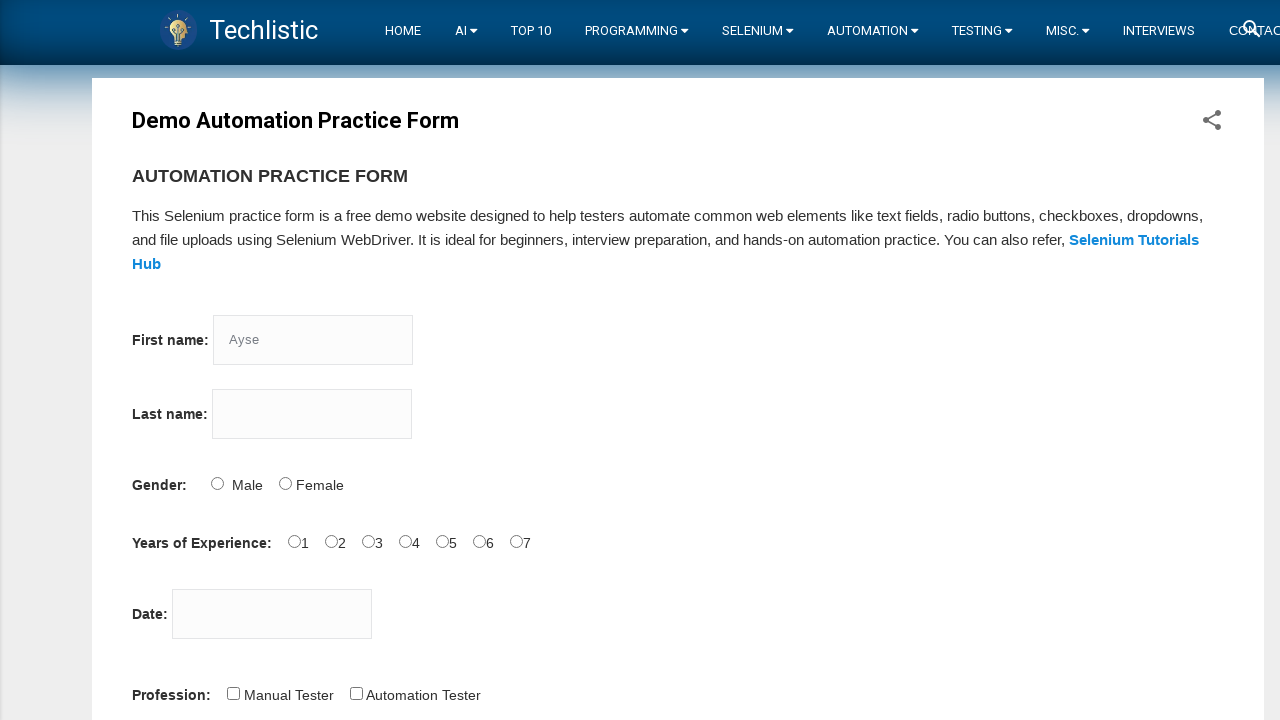

Filled lastname field with 'Can' on input[name='lastname']
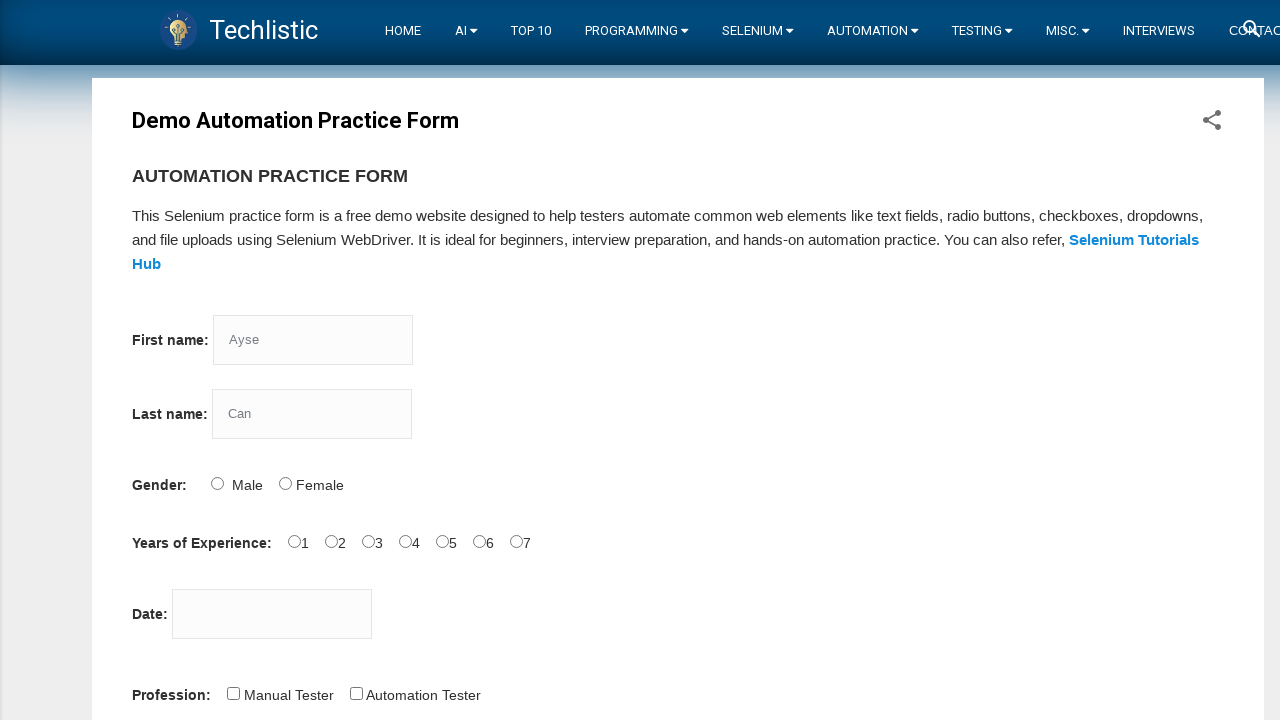

Selected Female gender option at (285, 483) on input#sex-1
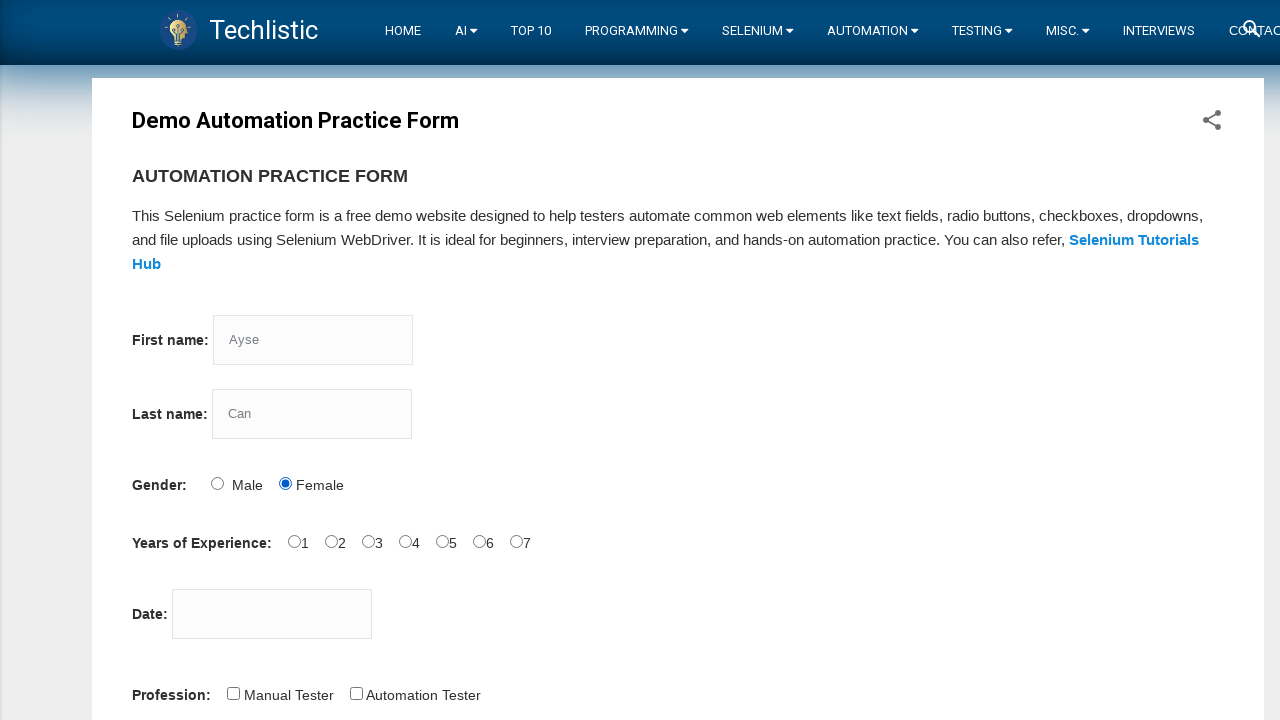

Selected 0 years experience at (294, 541) on input#exp-0
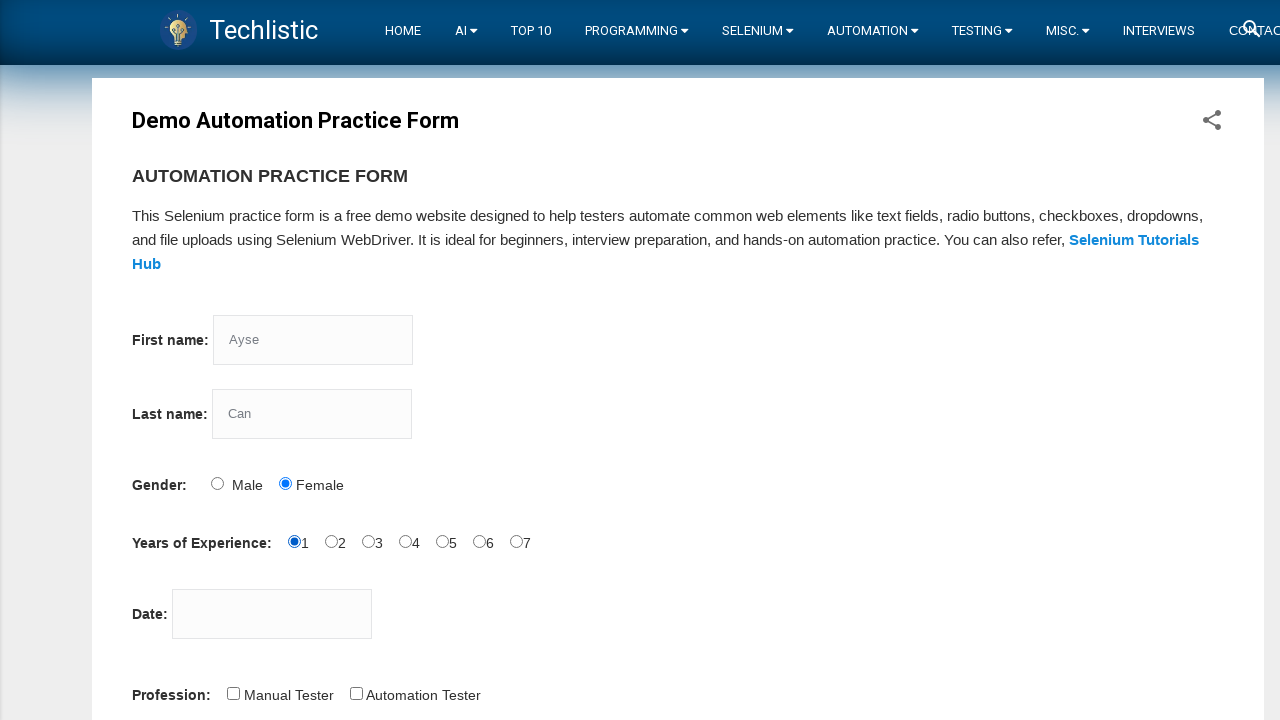

Filled date field with '28.09.2022' on input#datepicker
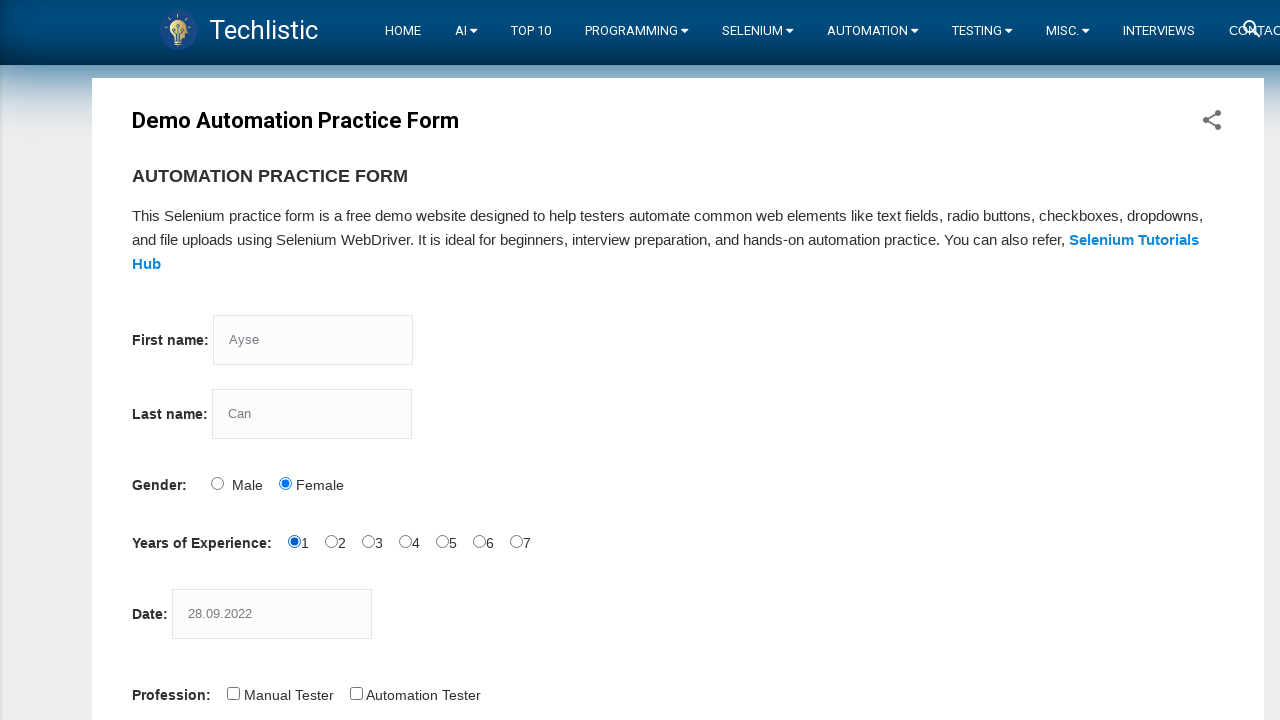

Selected Automation Tester profession at (356, 693) on input#profession-1
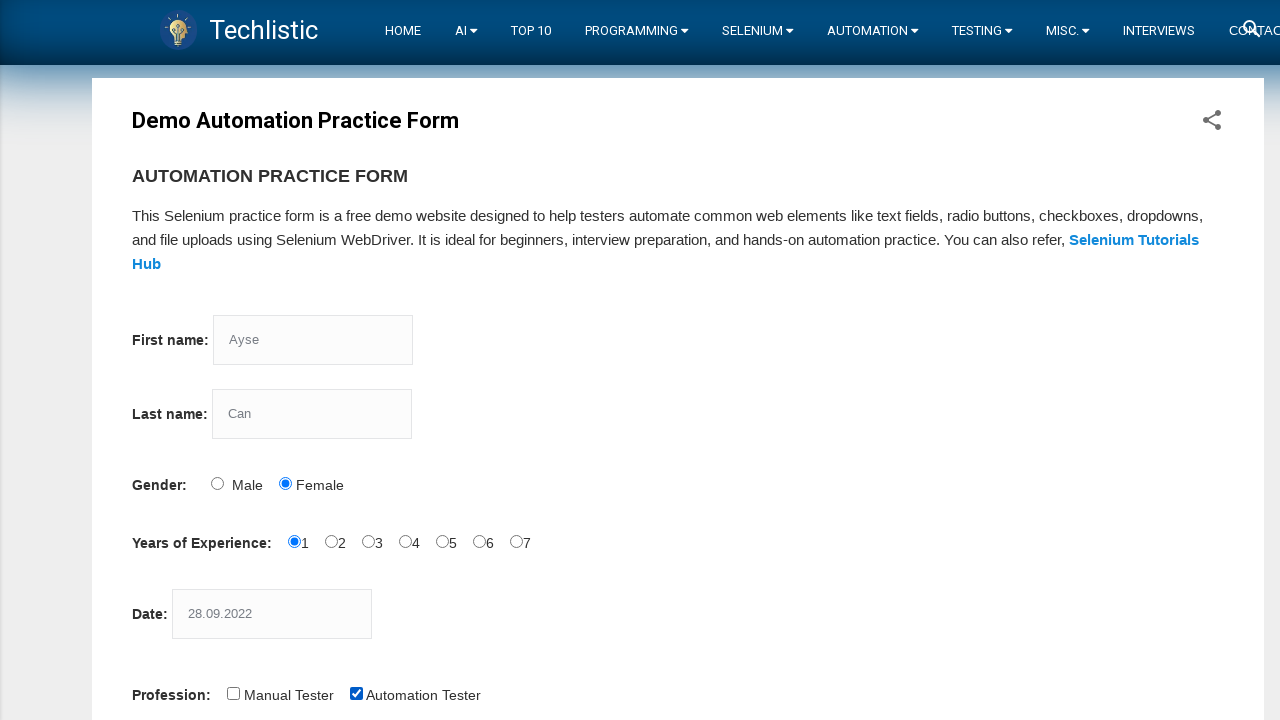

Selected Selenium Webdriver tool at (446, 360) on input#tool-2
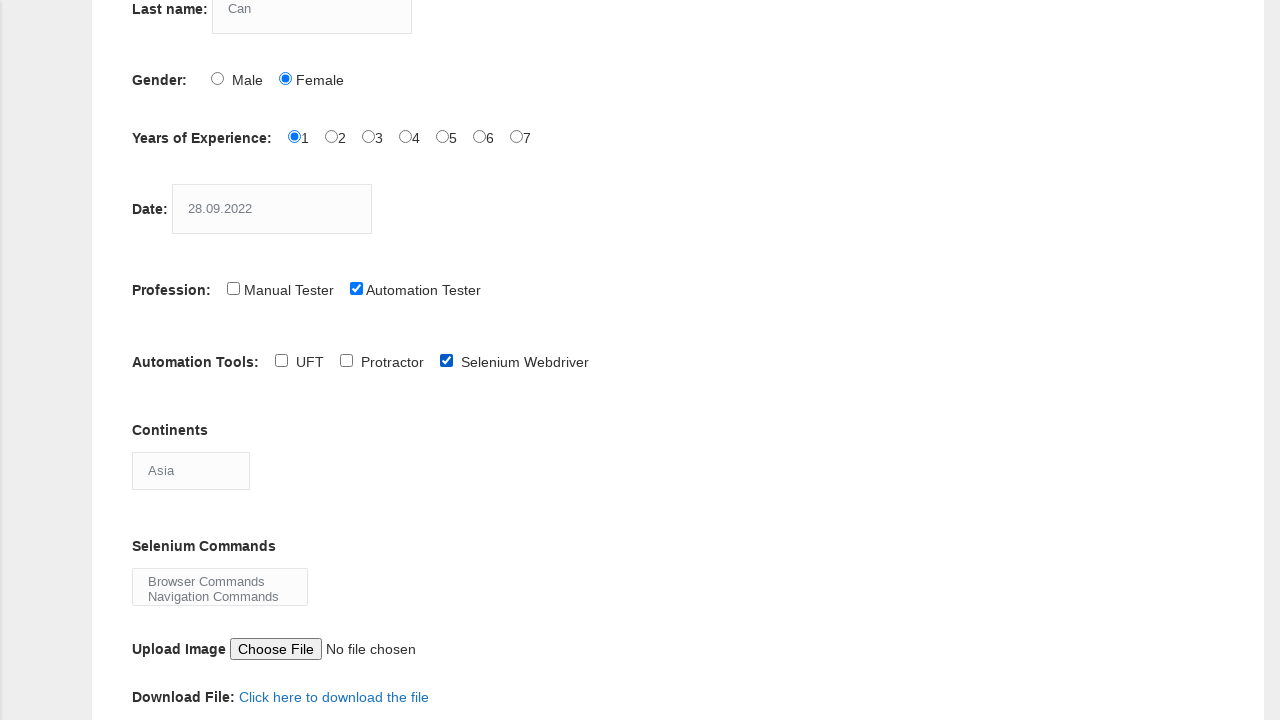

Selected Antarctica from continent dropdown on select#continents
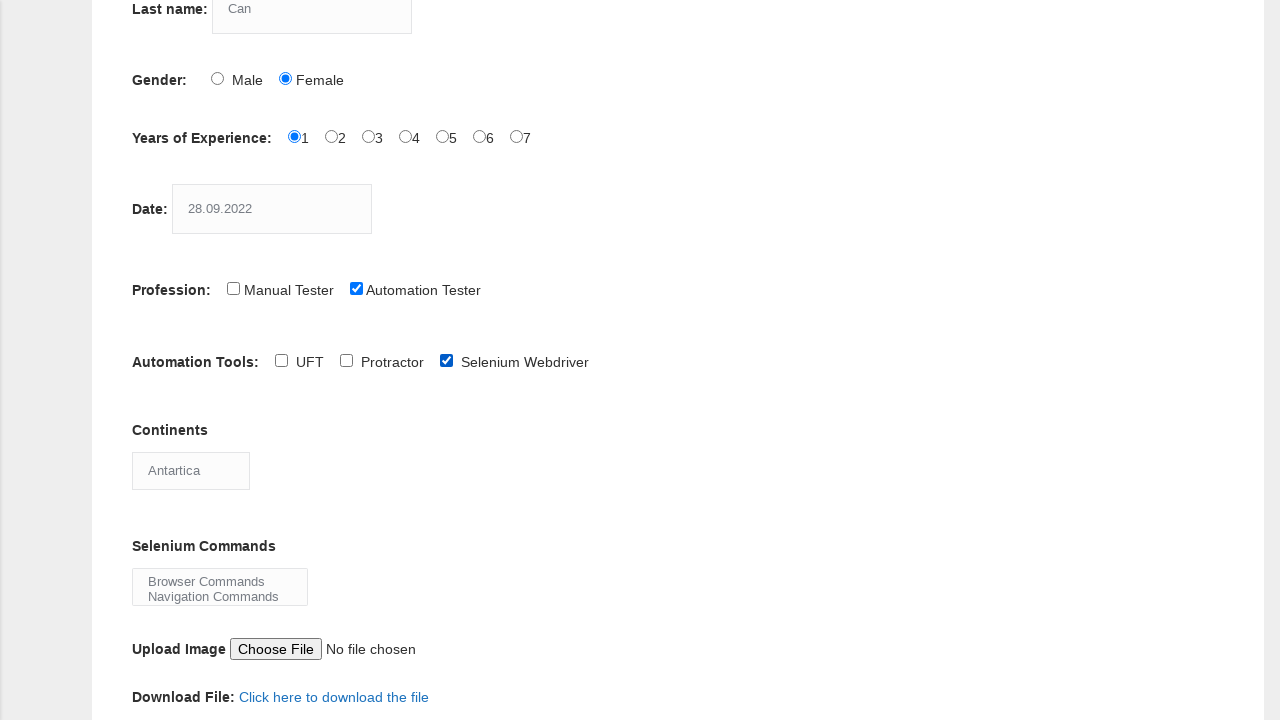

Selected Browser Commands (first option) from selenium commands dropdown on select#selenium_commands
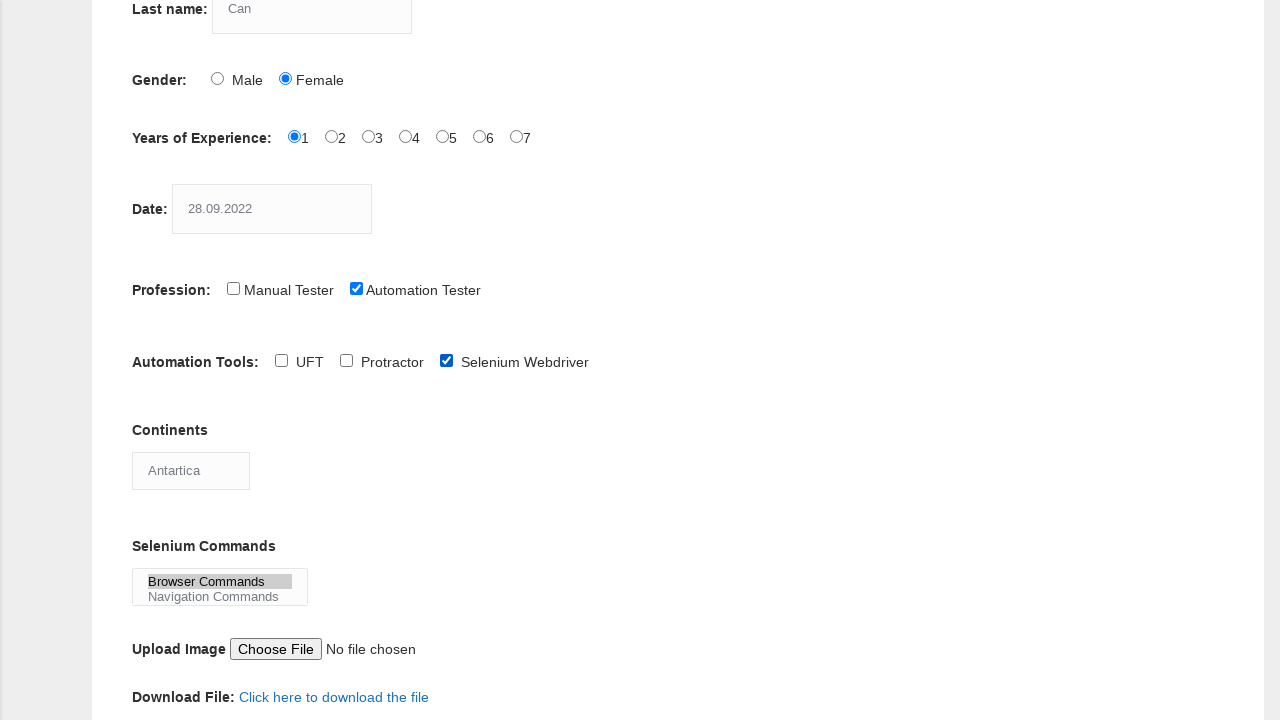

Clicked submit button to submit the form at (157, 360) on button#submit
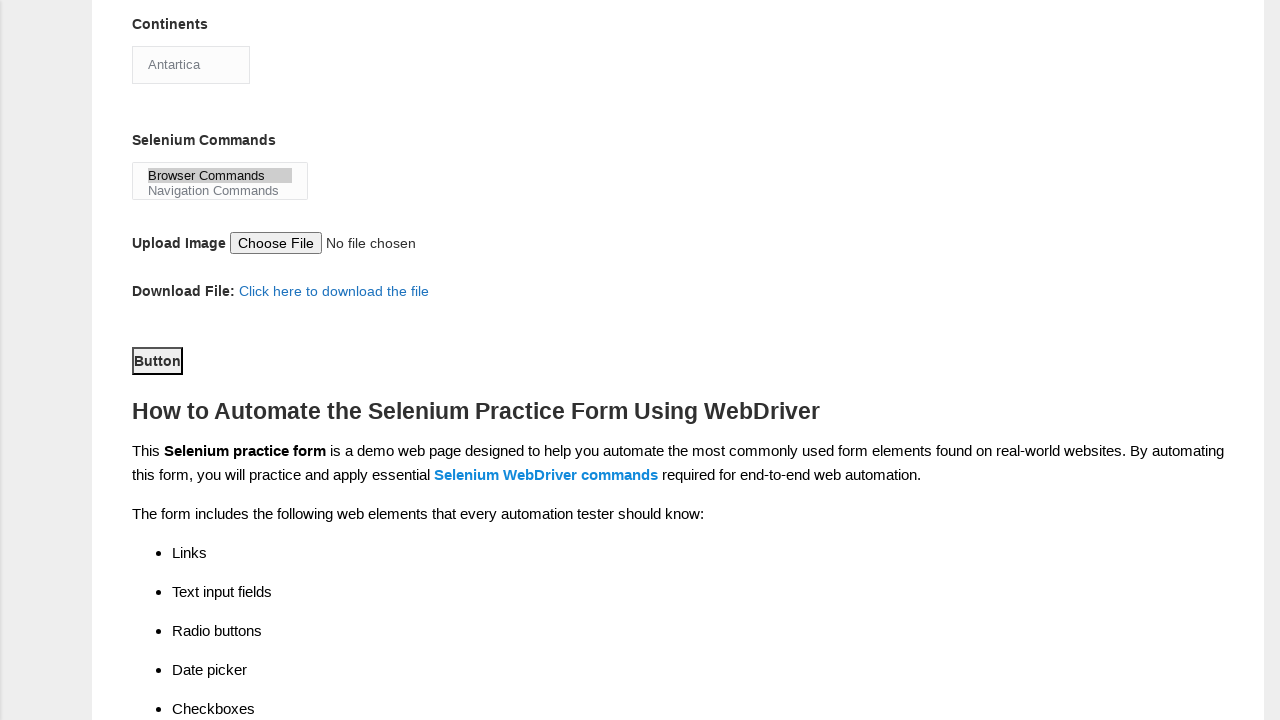

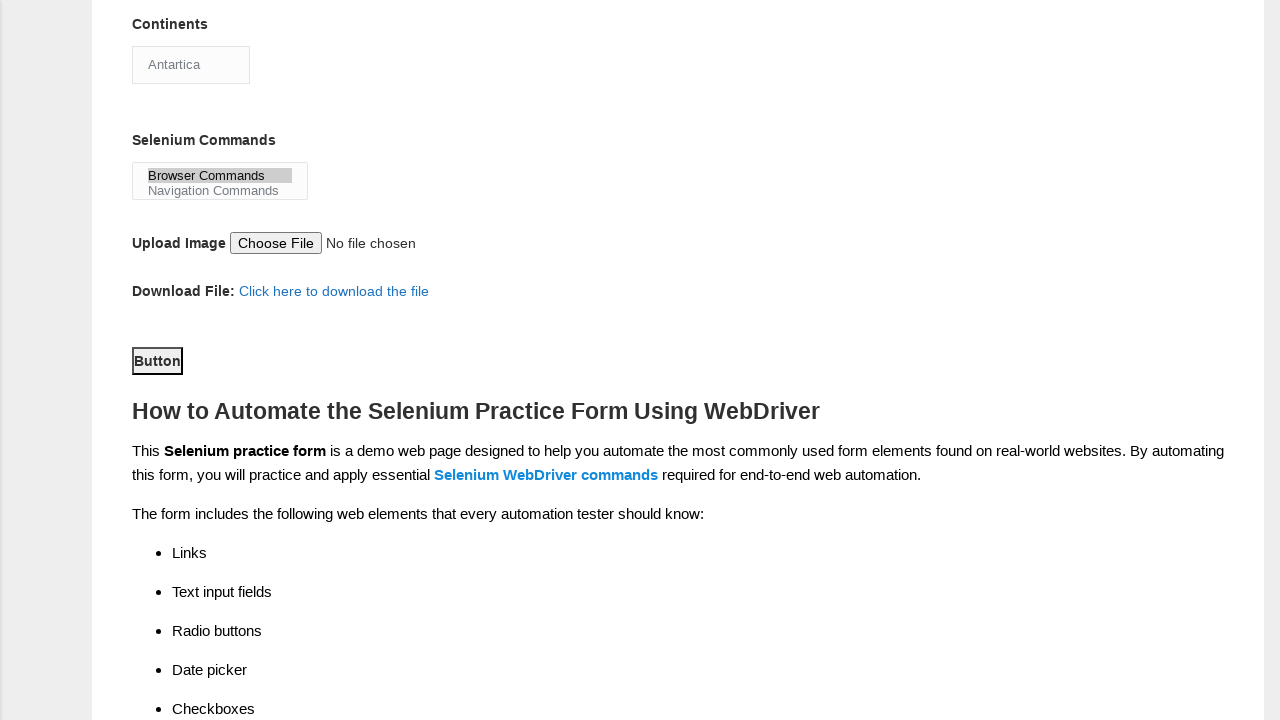